Tests sorting the Email column in ascending order by clicking the column header and verifying the values are ordered correctly

Starting URL: http://the-internet.herokuapp.com/tables

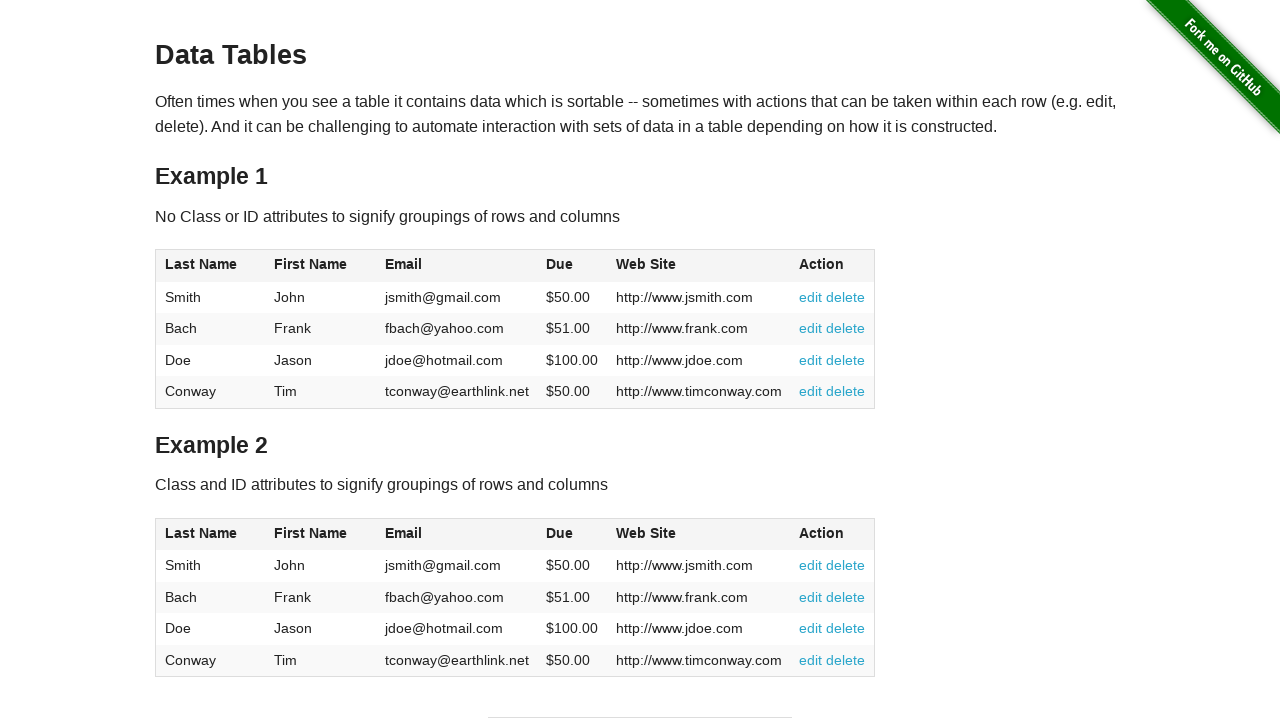

Clicked Email column header to sort ascending at (457, 266) on #table1 thead tr th:nth-of-type(3)
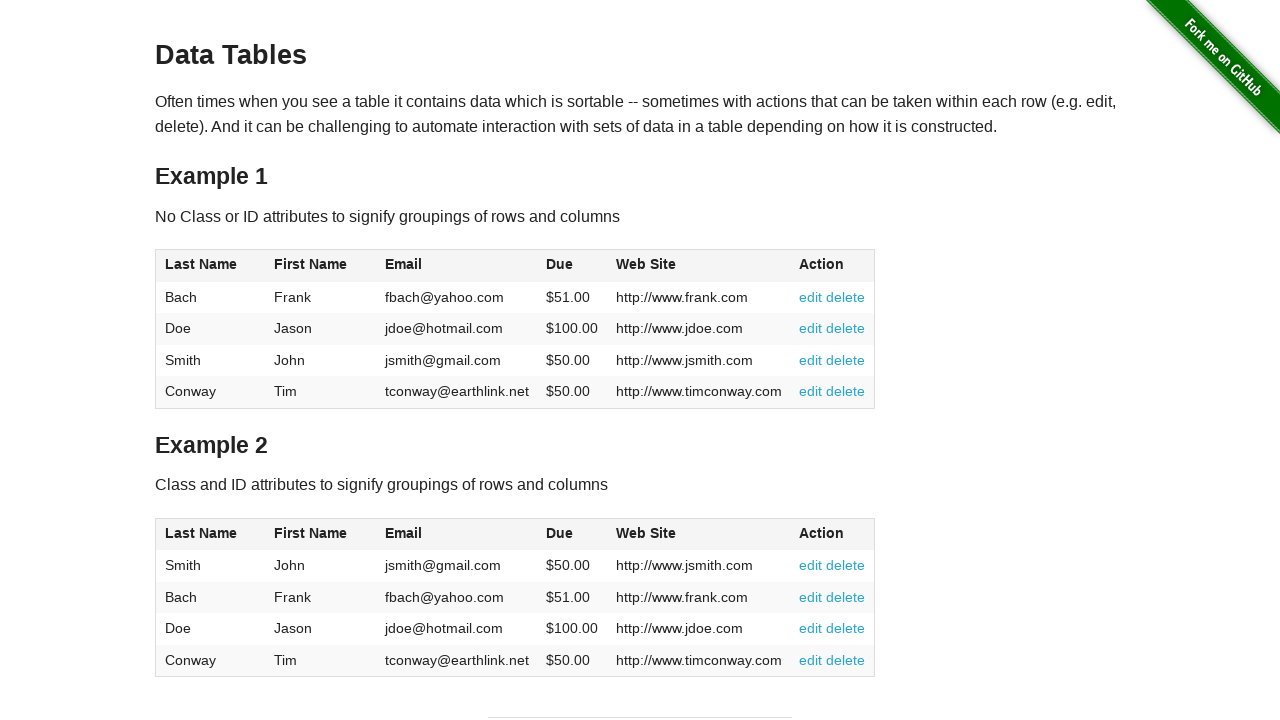

Email column values loaded and are visible
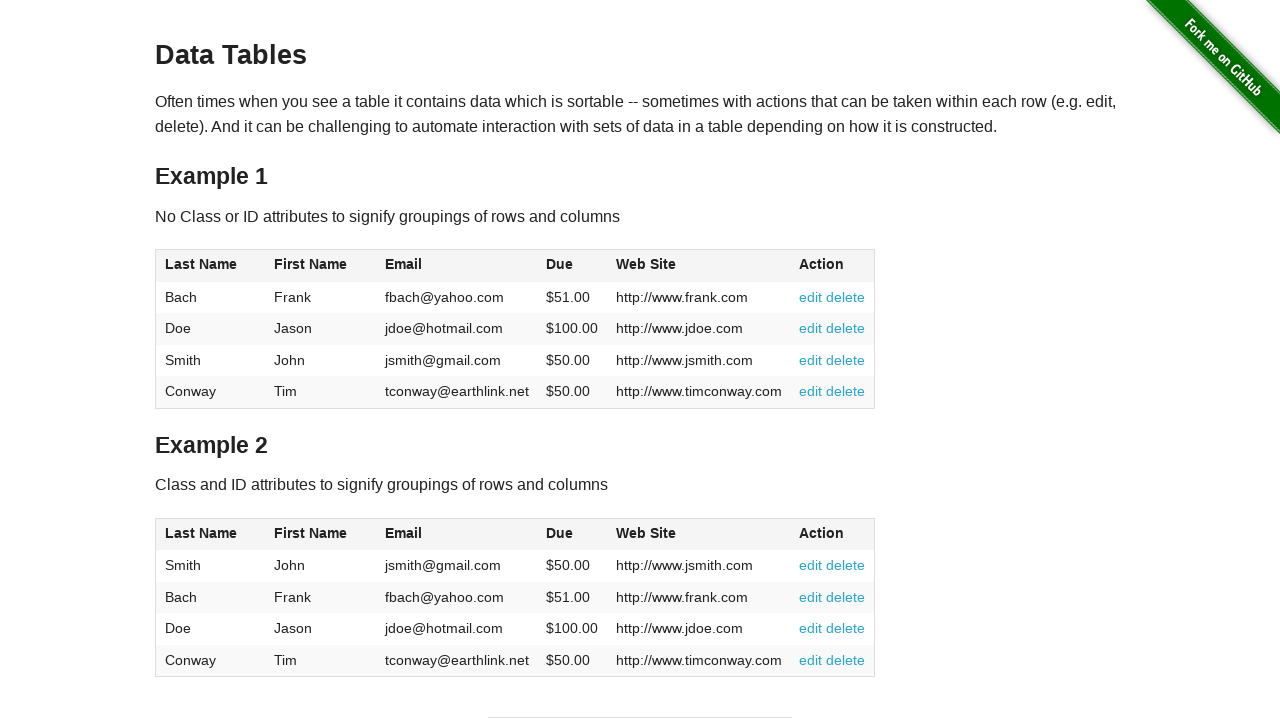

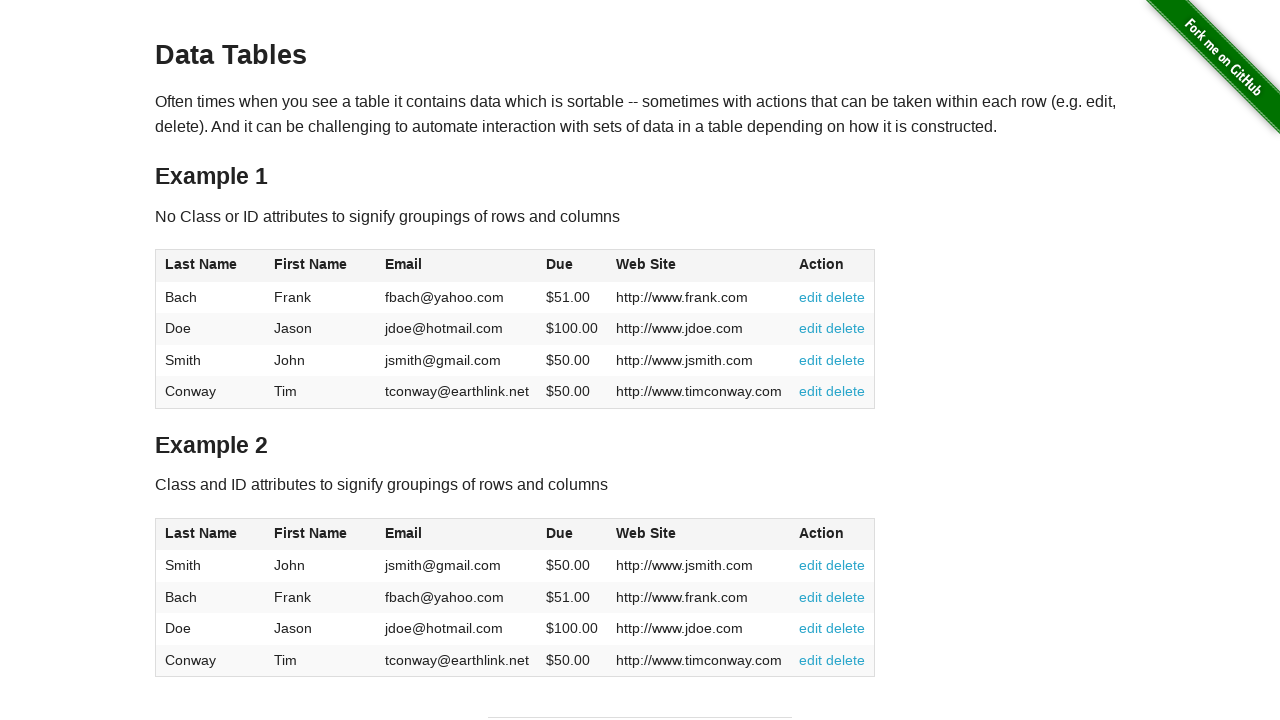